Tests jQuery UI slider functionality by dragging the slider handle across the slider bar using mouse actions

Starting URL: https://jqueryui.com/slider/

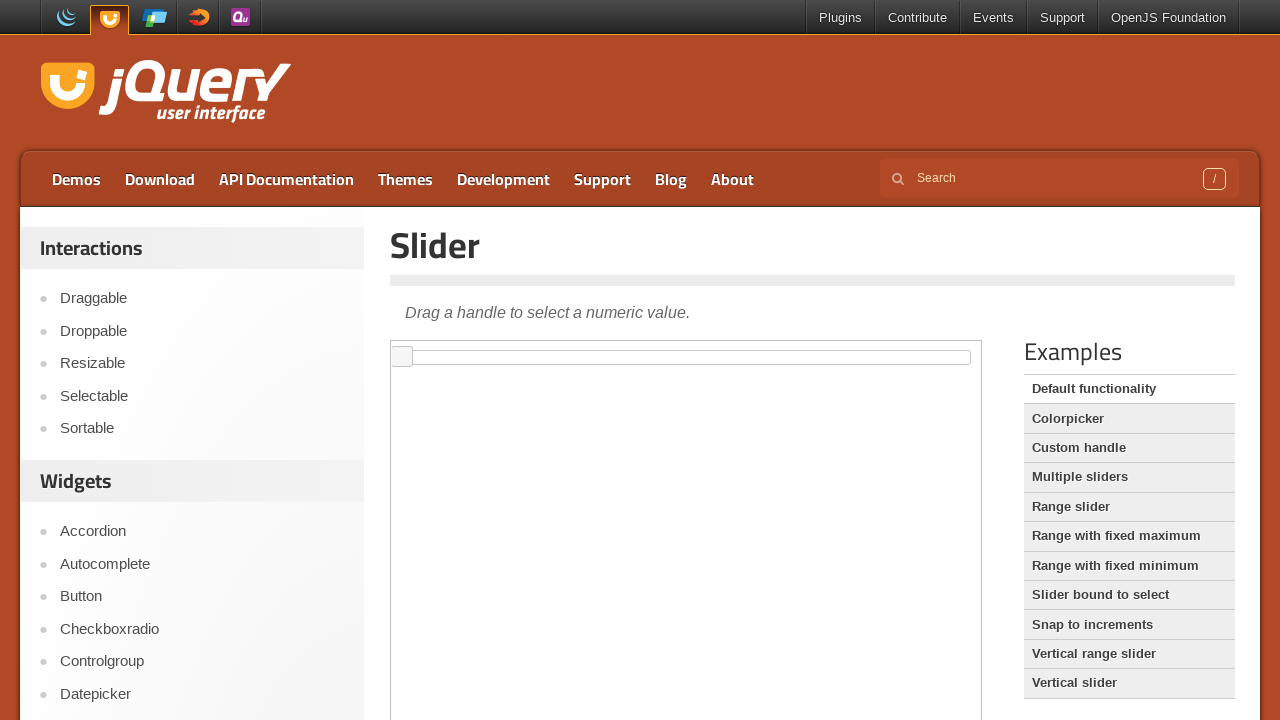

Located the demo iframe containing the jQuery UI slider
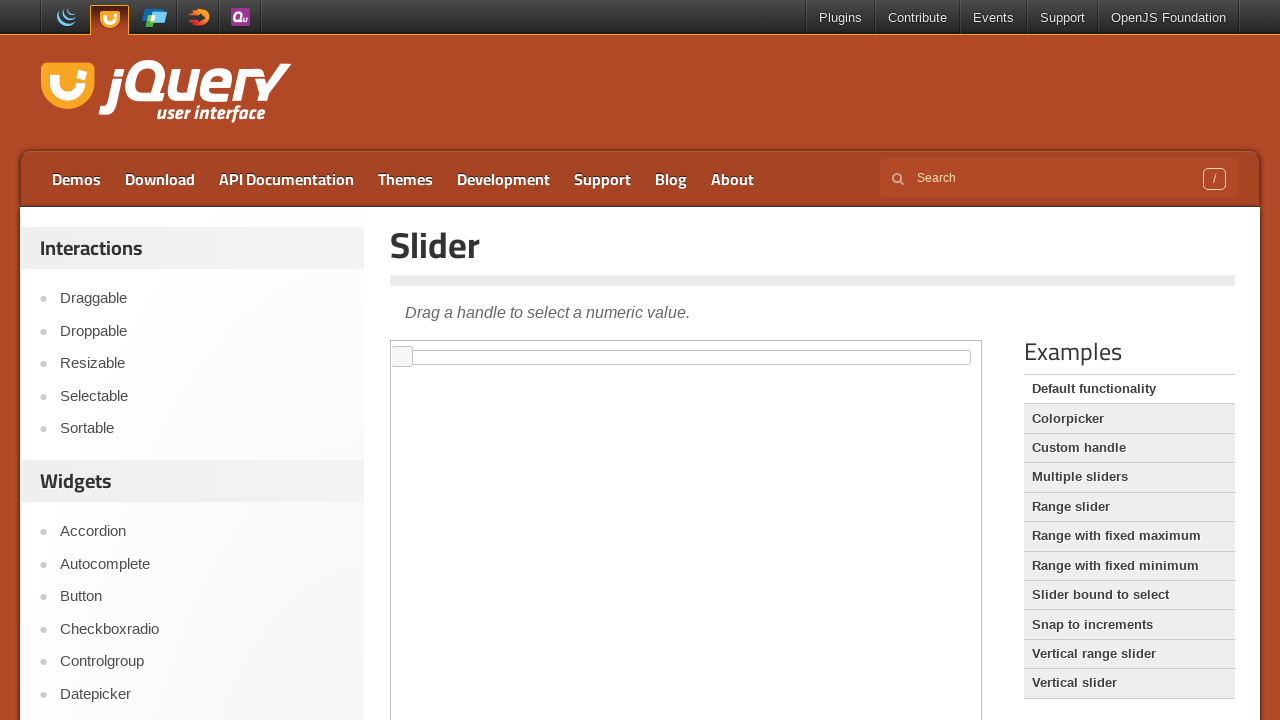

Located the slider handle element
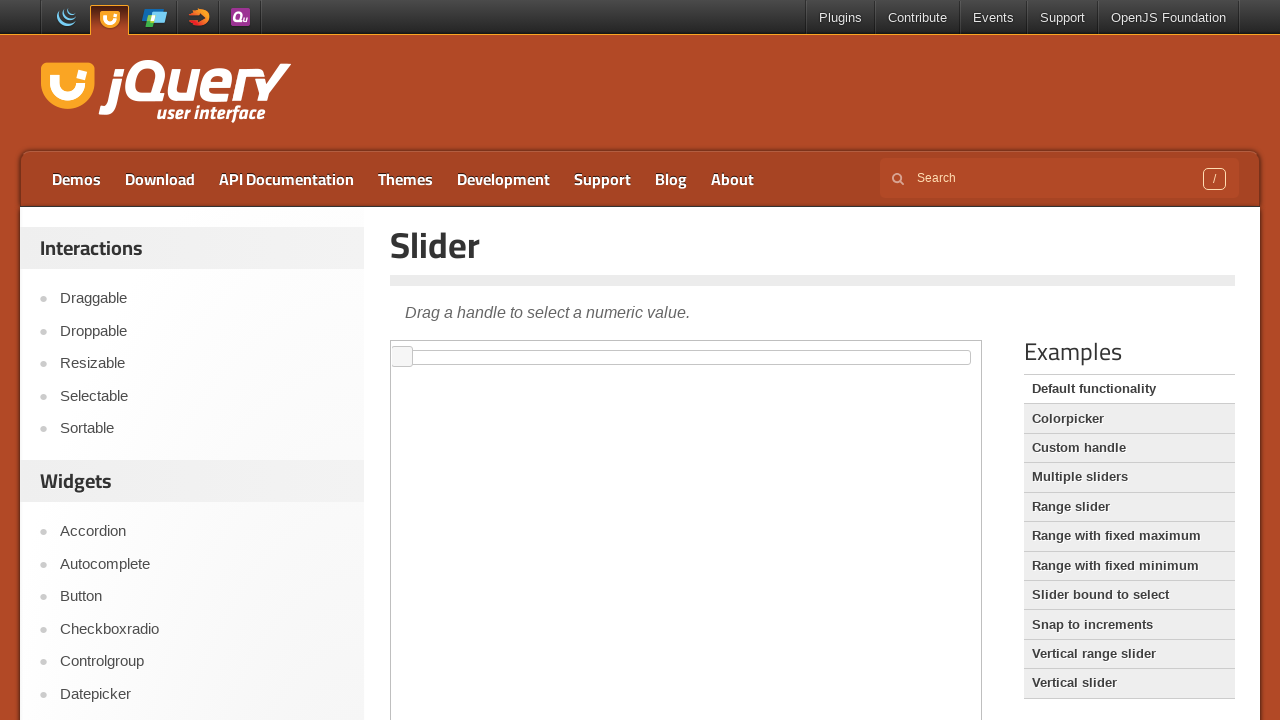

Located the slider container element
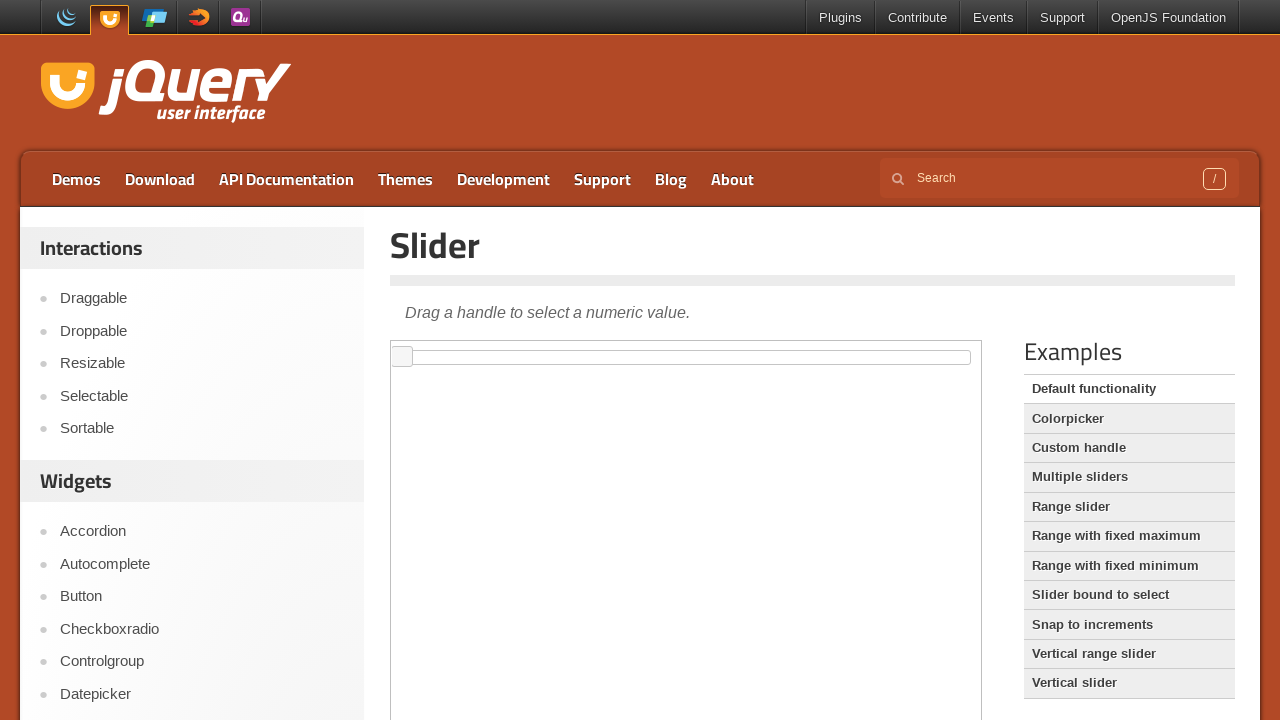

Waited for slider handle to become visible
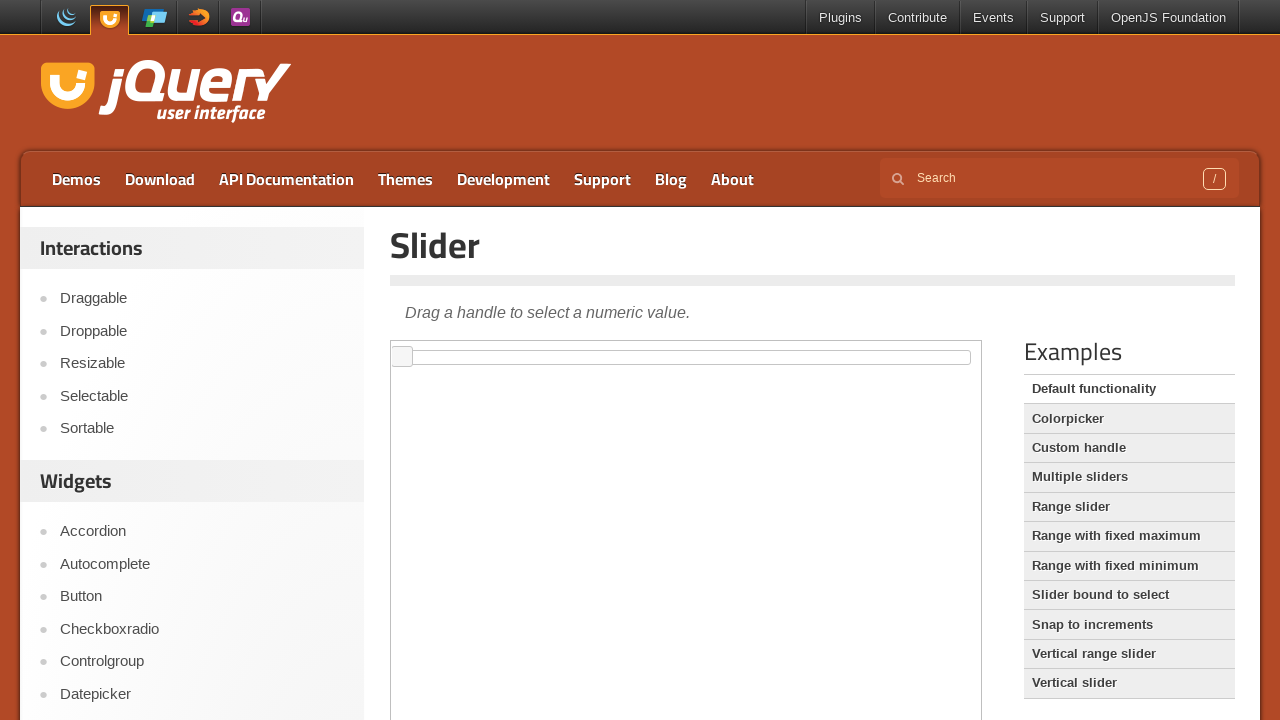

Retrieved slider container bounding box dimensions
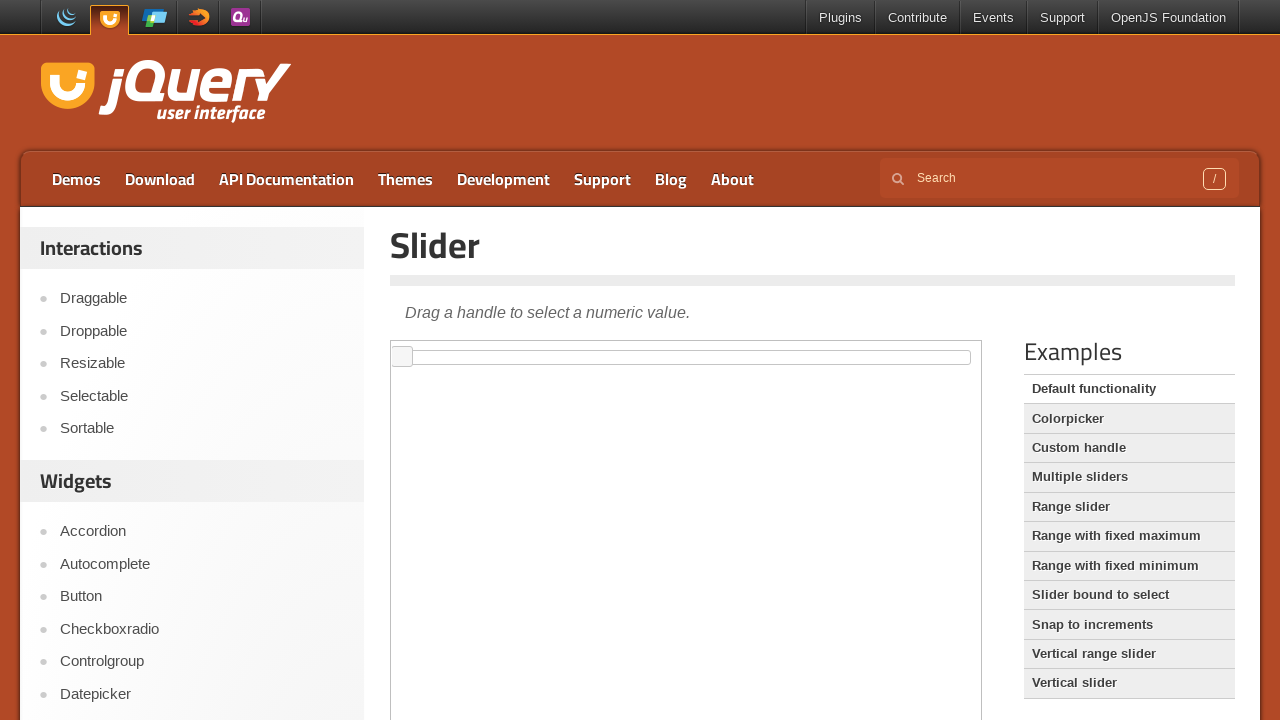

Dragged slider handle to 75% position across the slider at (829, 358)
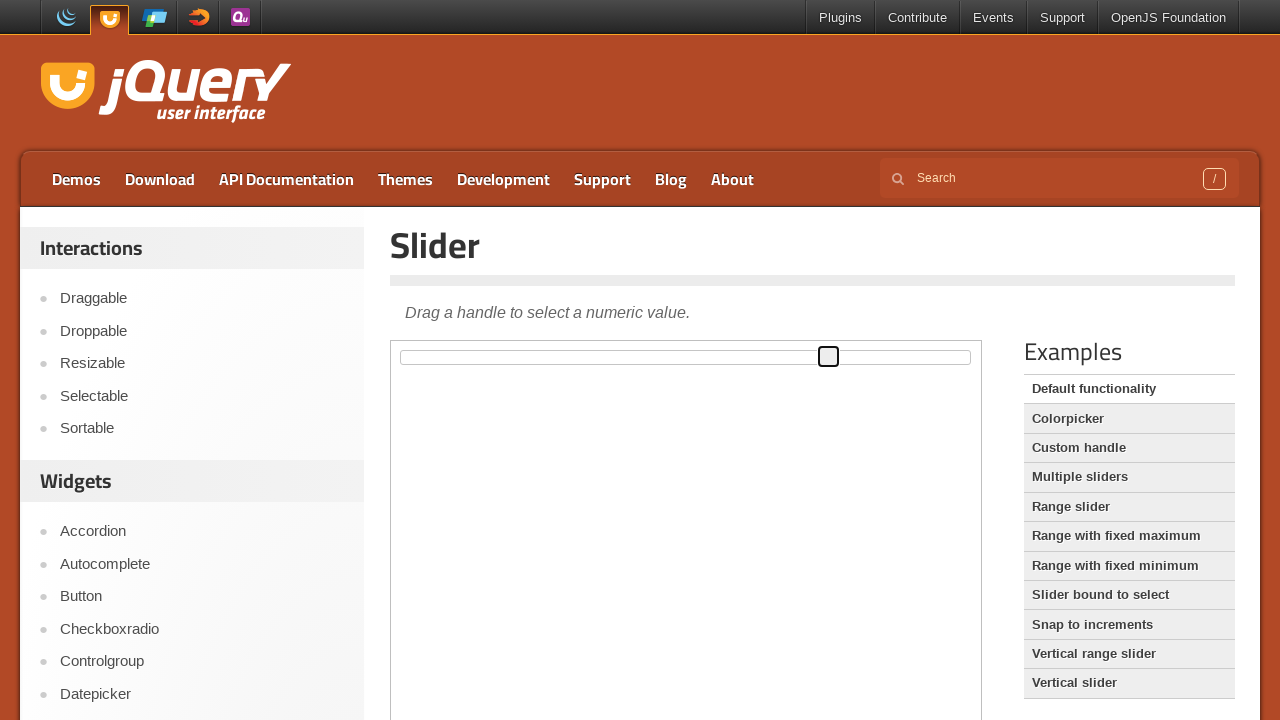

Waited 1 second to observe slider movement result
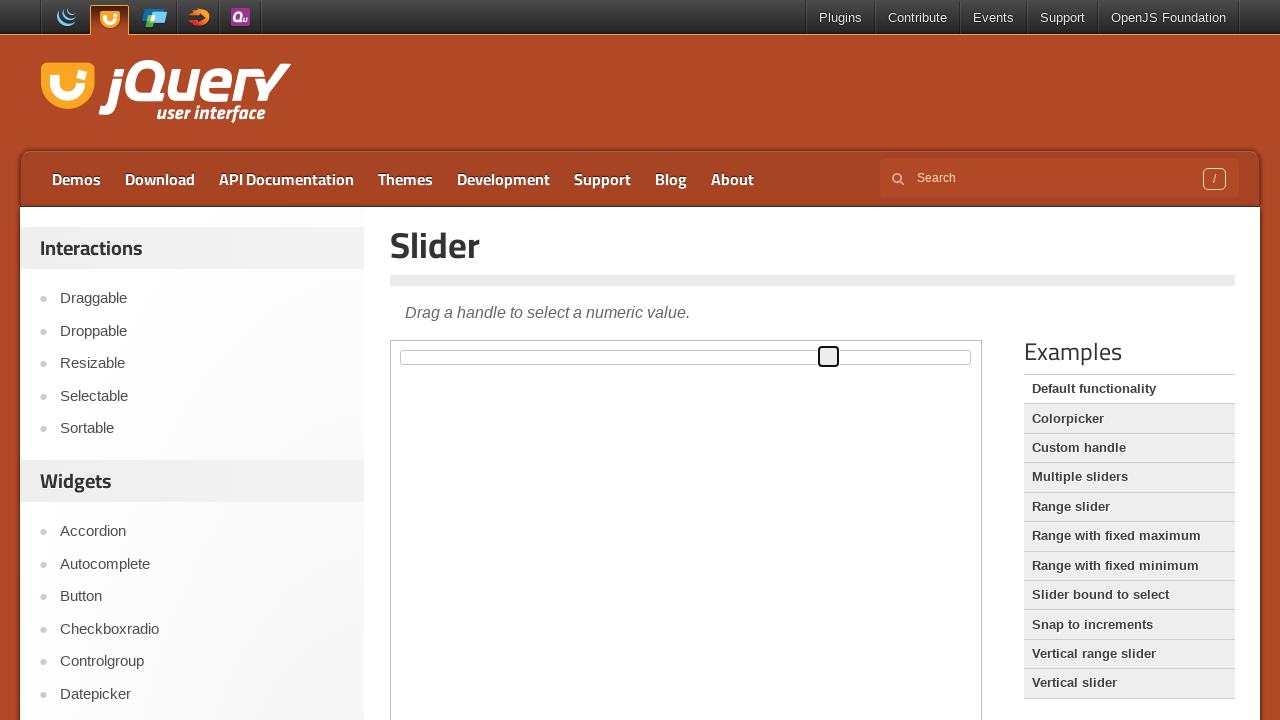

Dragged slider handle to near the right edge of the slider at (962, 358)
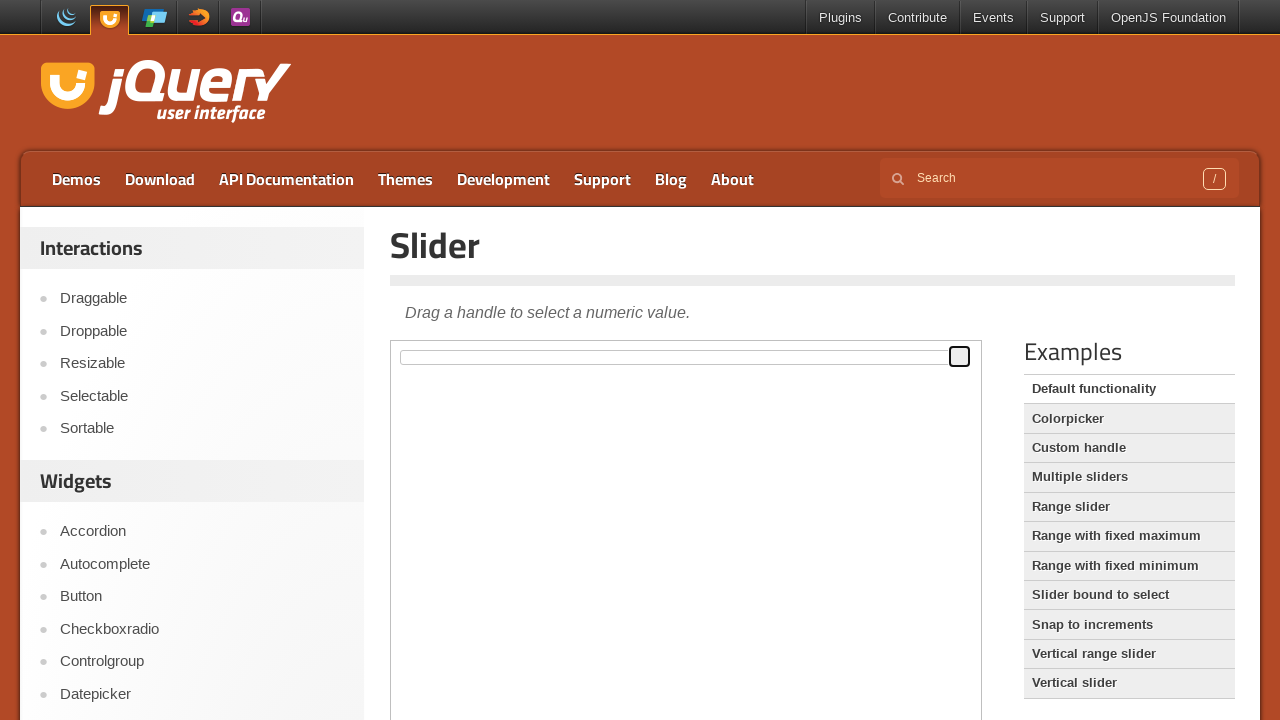

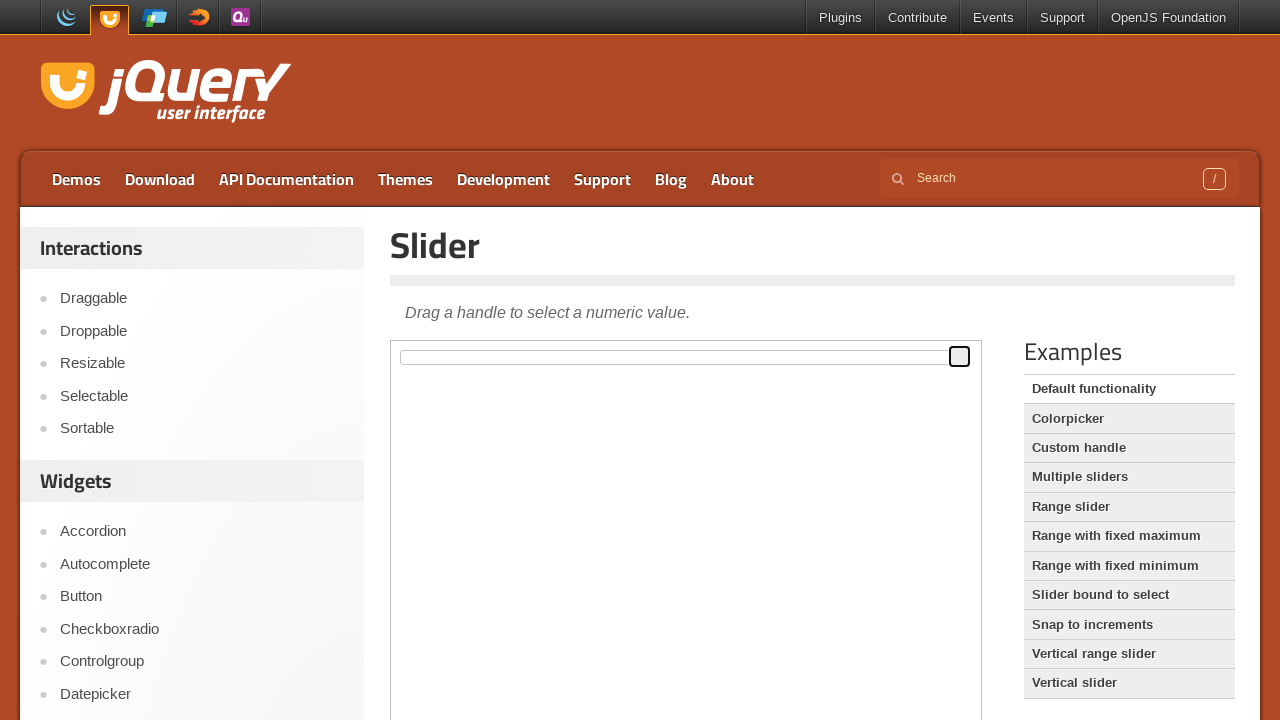